Tests scroll functionality by scrolling down to the "Powered by CYDEO" footer element, verifying it's displayed, then scrolling back up to the "Home" link and verifying it's displayed.

Starting URL: https://practice.cydeo.com/

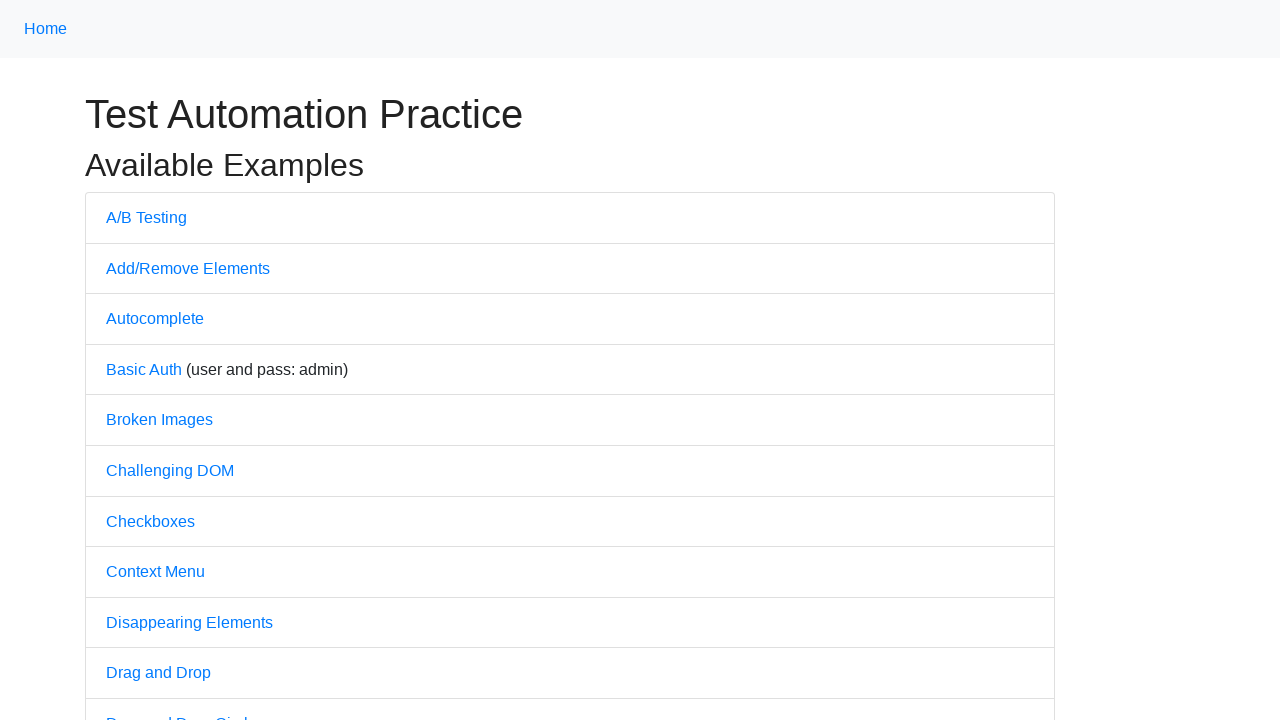

Located the 'Powered by CYDEO' footer element
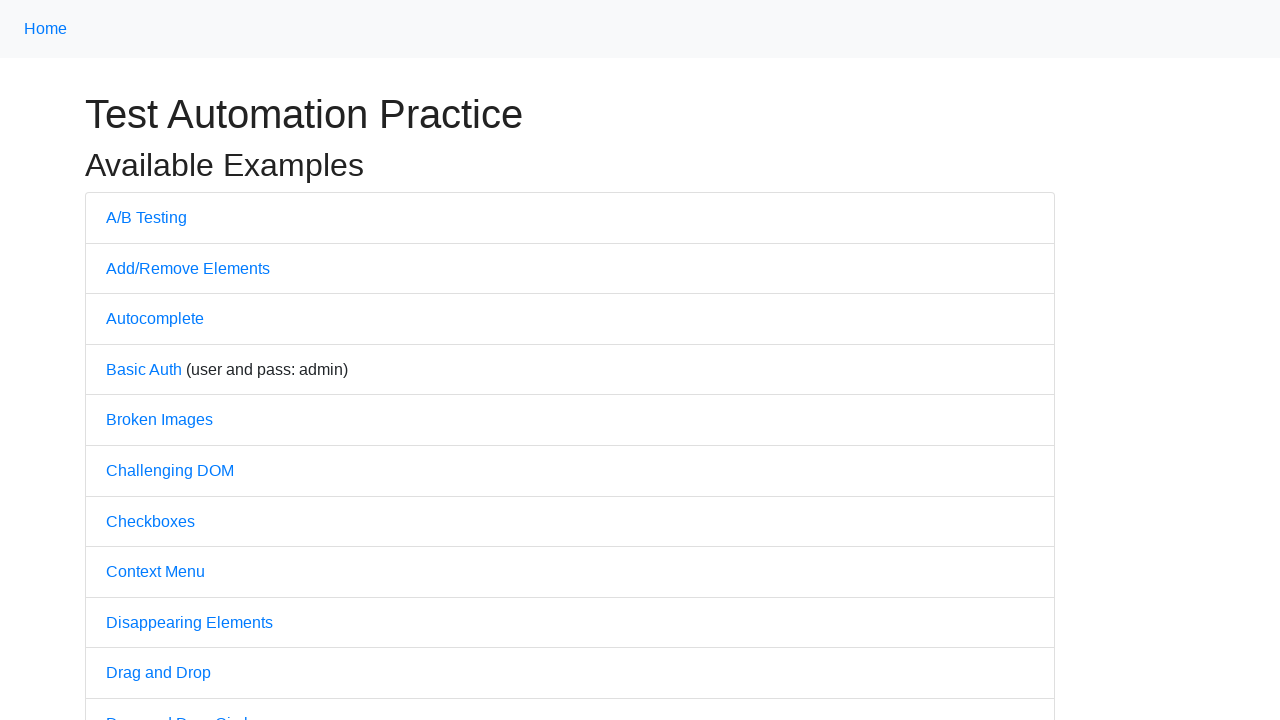

Scrolled down to the 'Powered by CYDEO' footer element
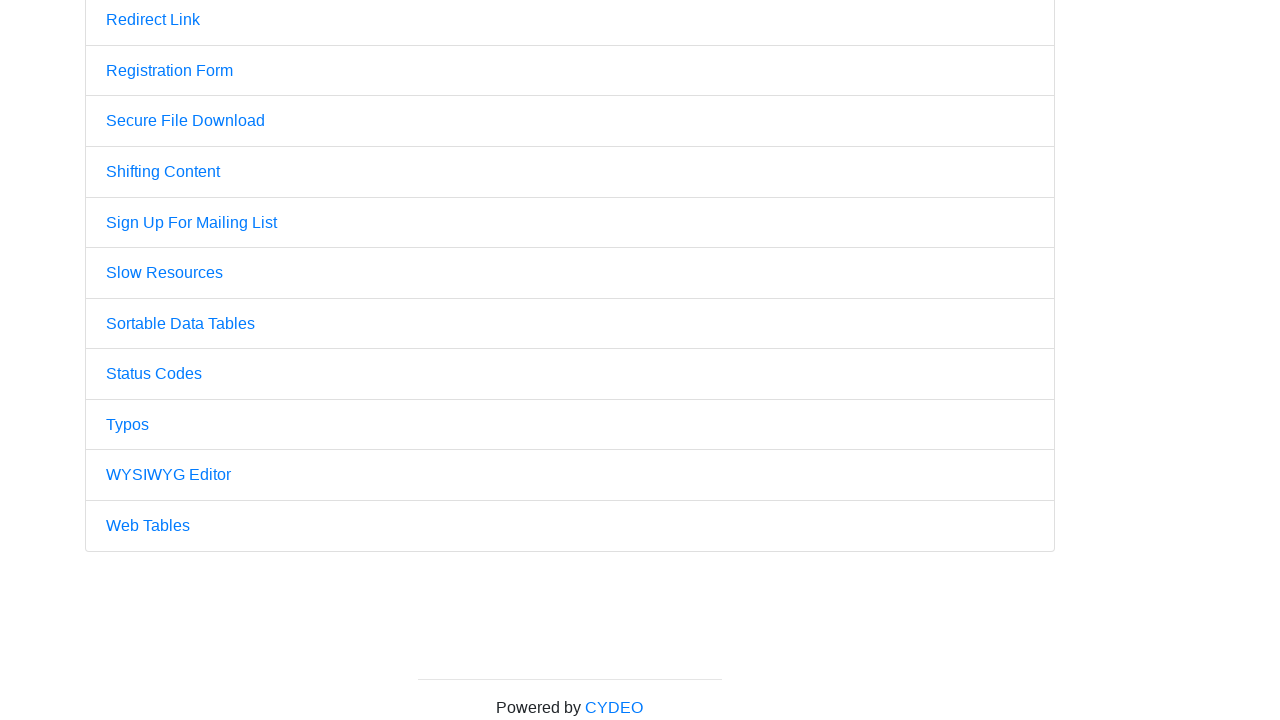

Verified that the 'Powered by CYDEO' footer element is visible
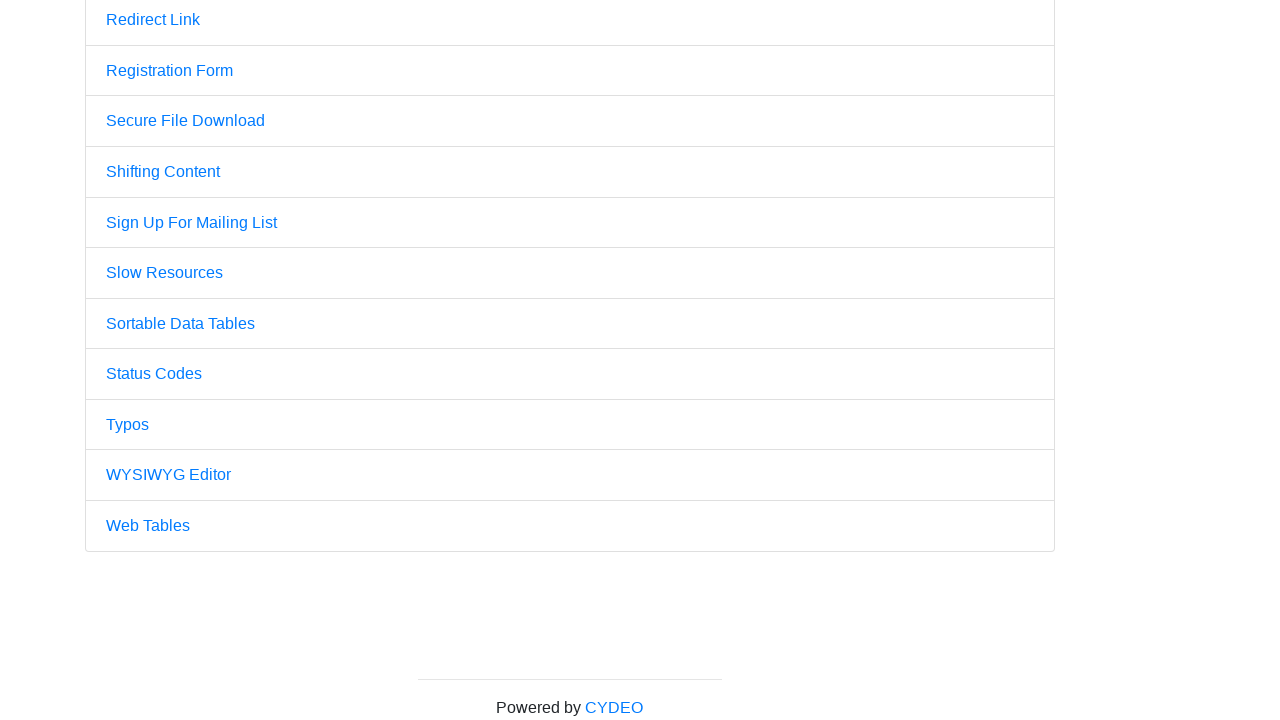

Located the 'Home' link
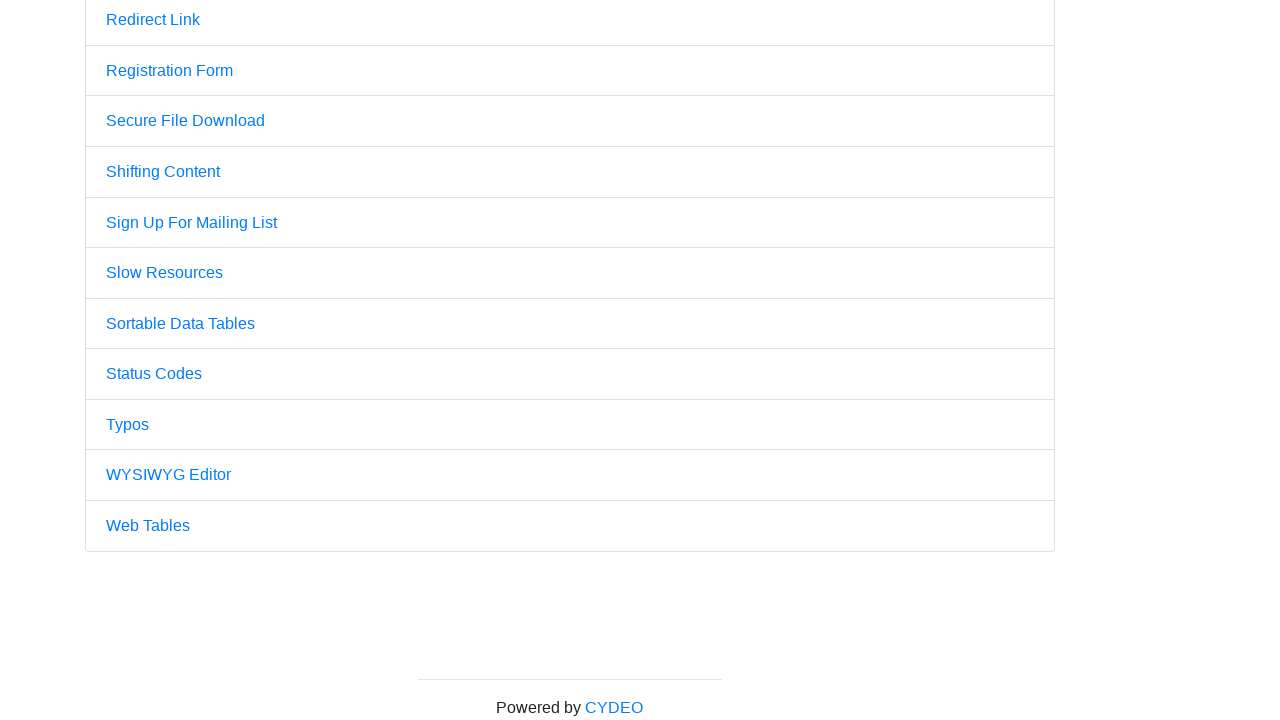

Scrolled back up to the 'Home' link
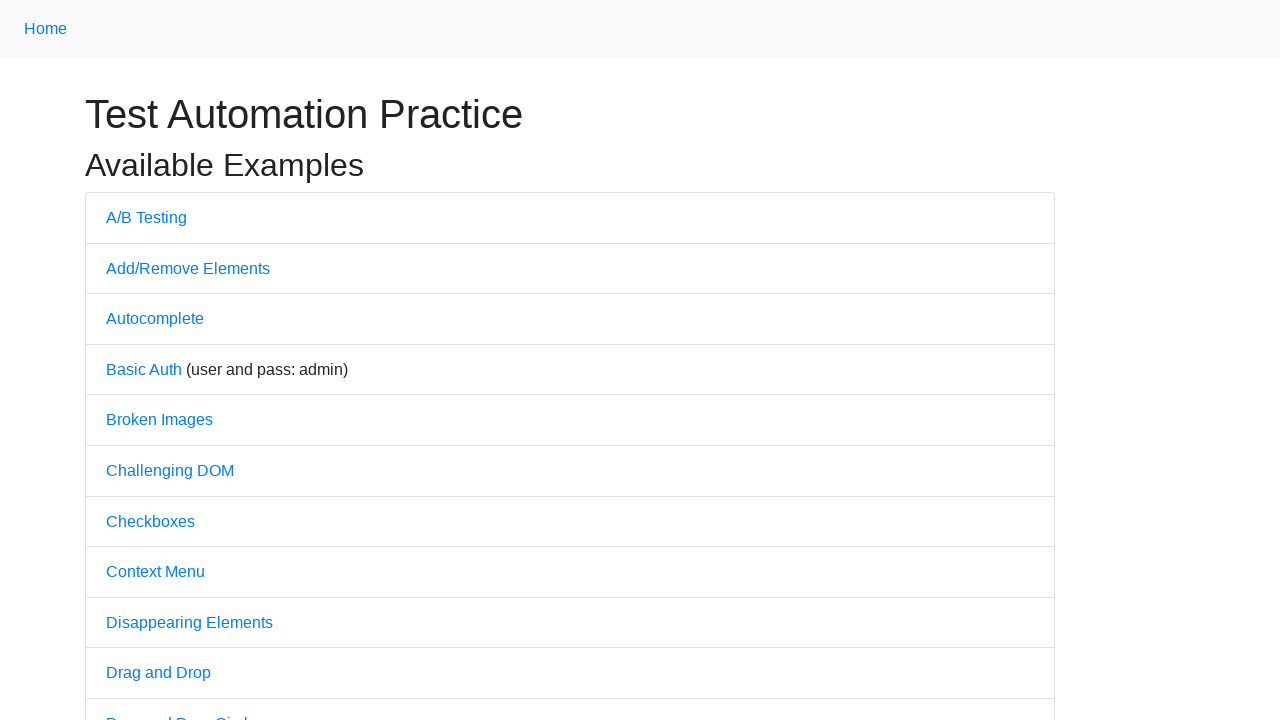

Verified that the 'Home' link is visible
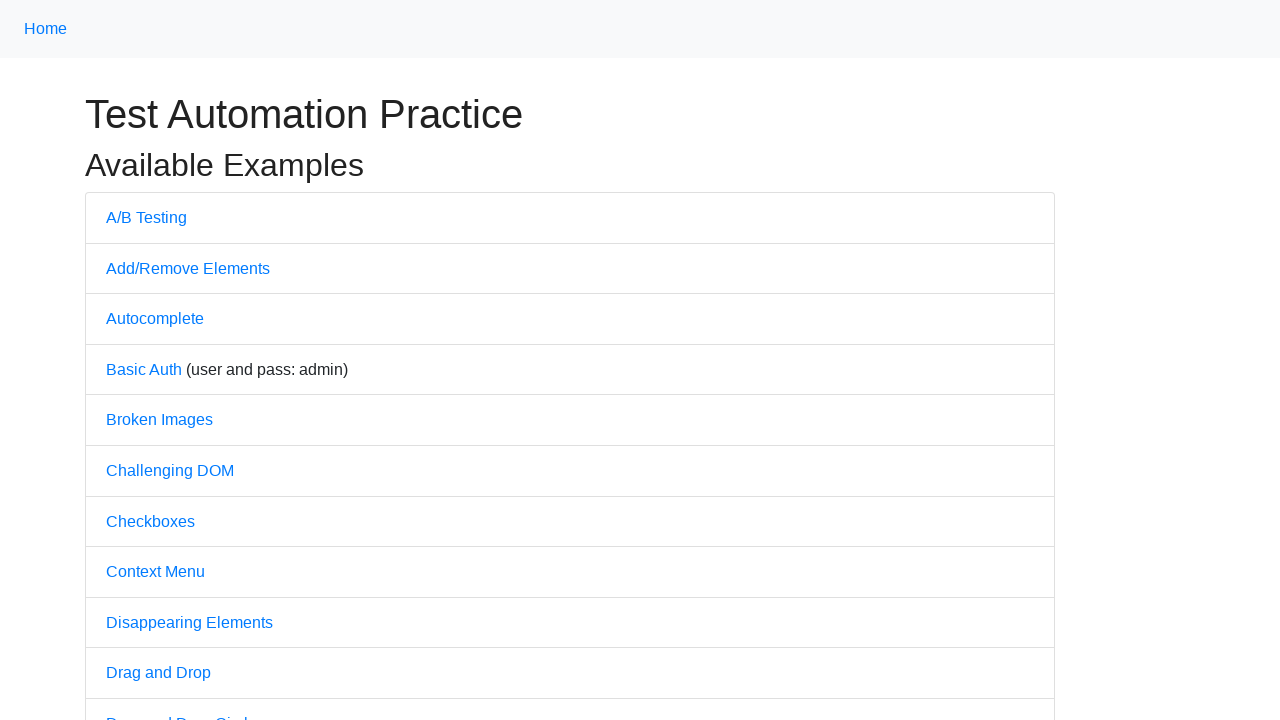

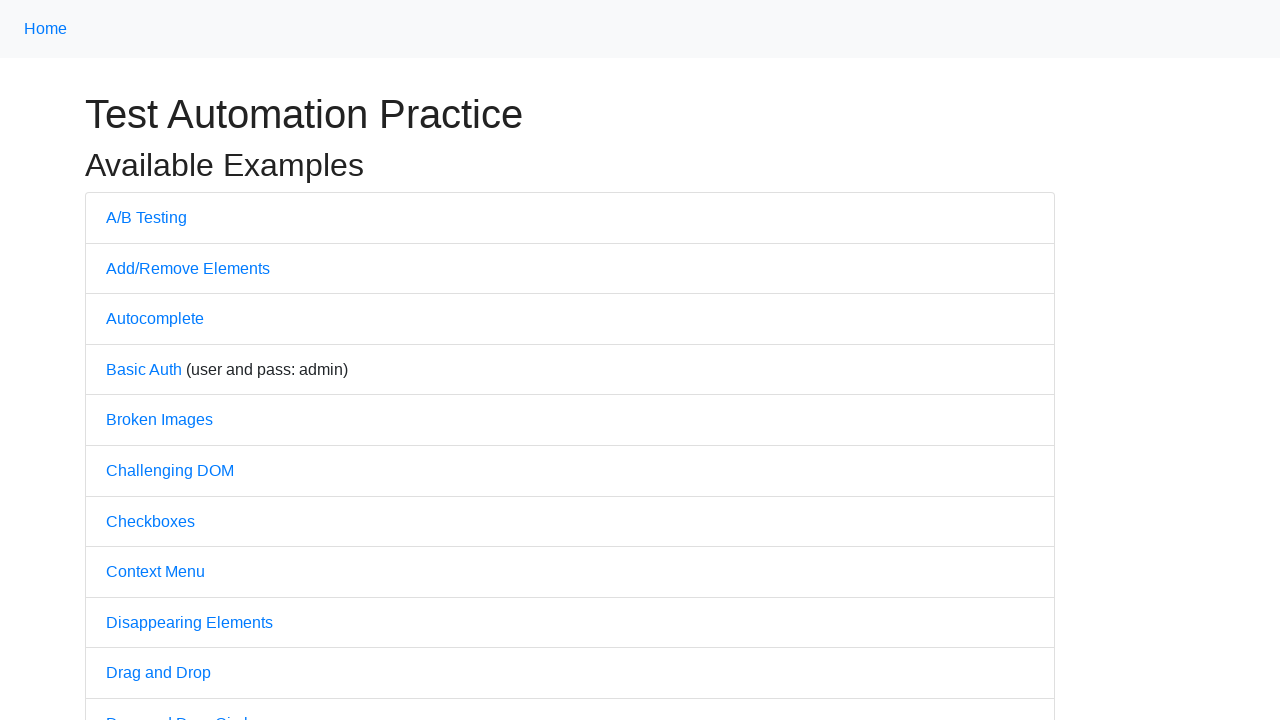